Tests the search functionality by searching for "Mackbook" on the OpenCart store

Starting URL: https://naveenautomationlabs.com/opencart/

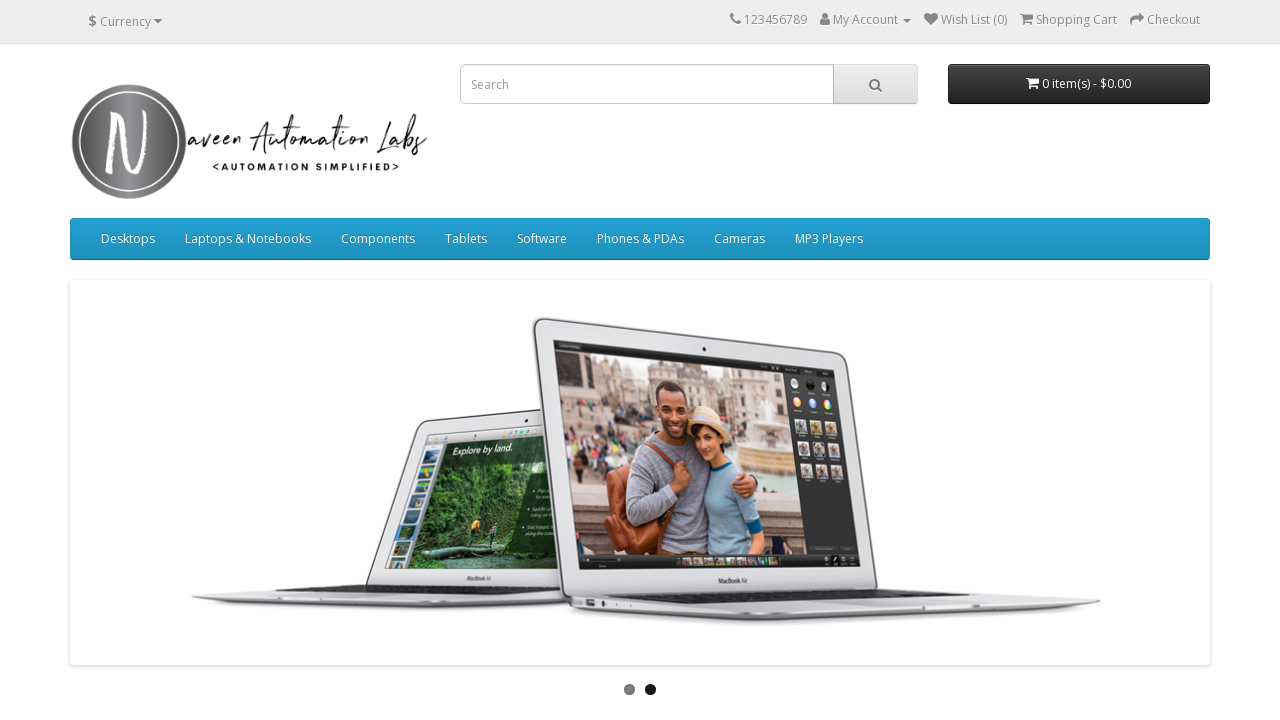

Filled search box with 'Mackbook' on input[name='search']
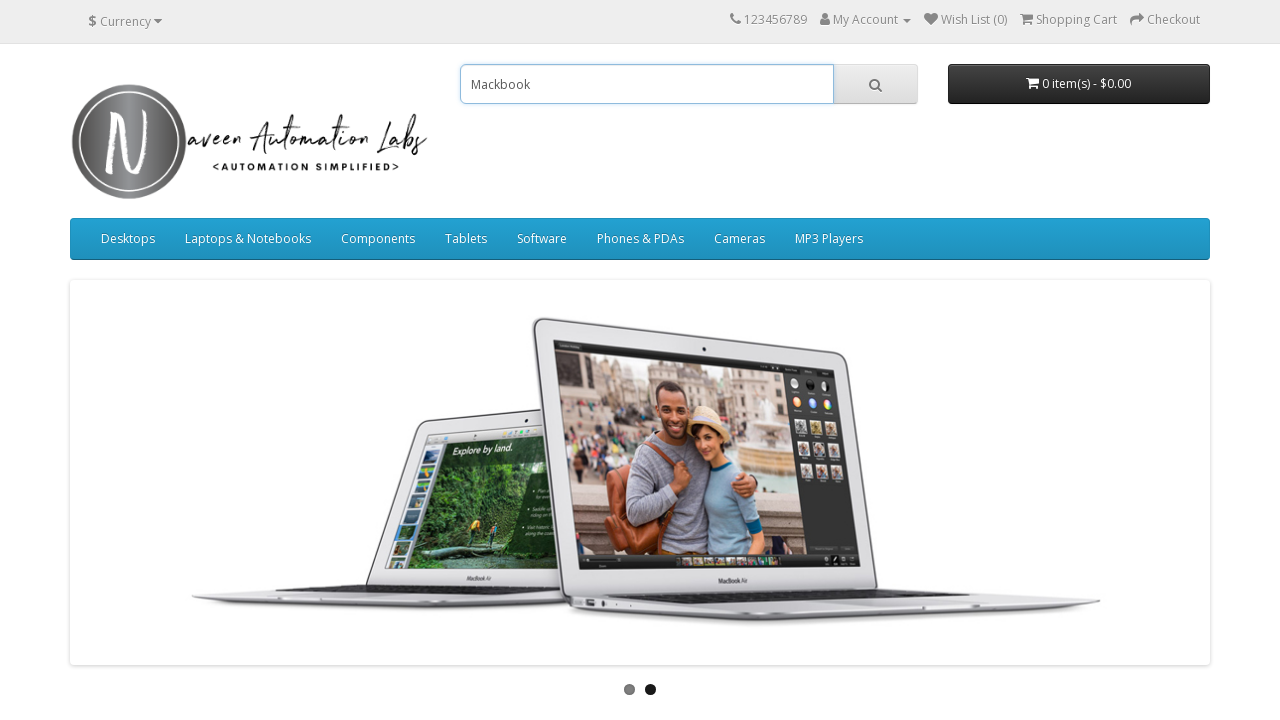

Clicked search button to initiate search at (875, 84) on button.btn-default[type='button']
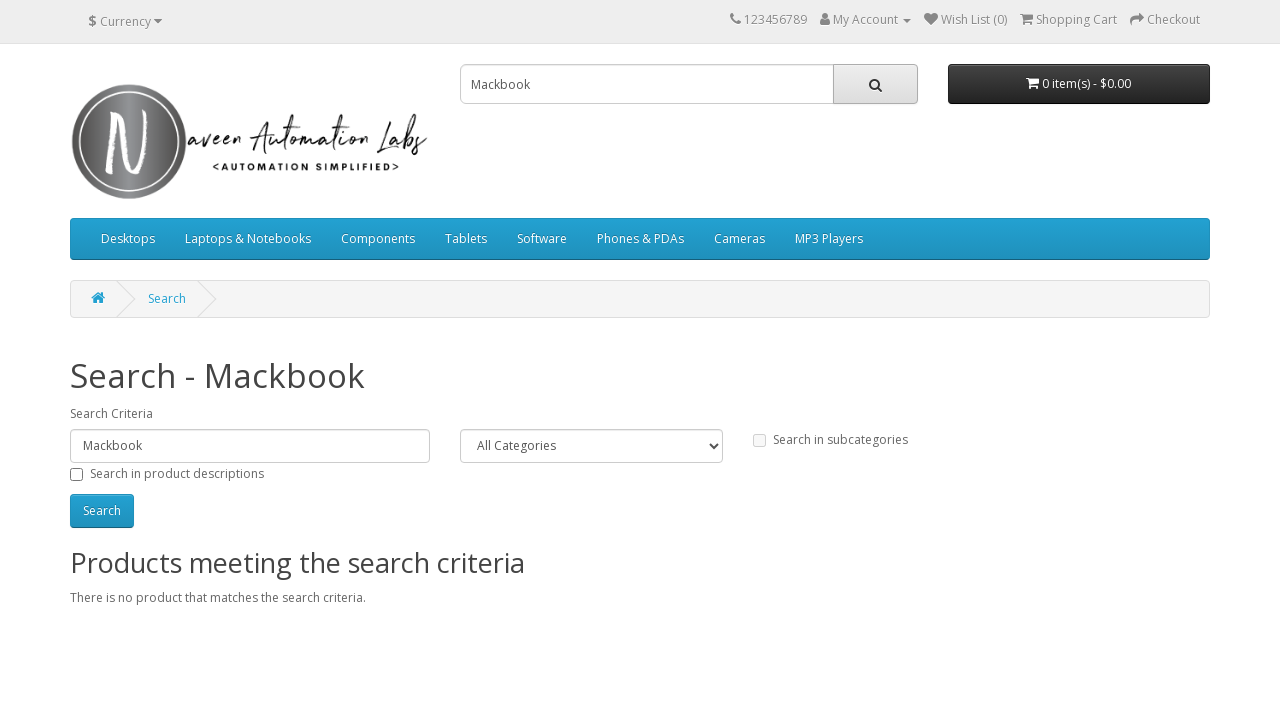

Search results loaded successfully
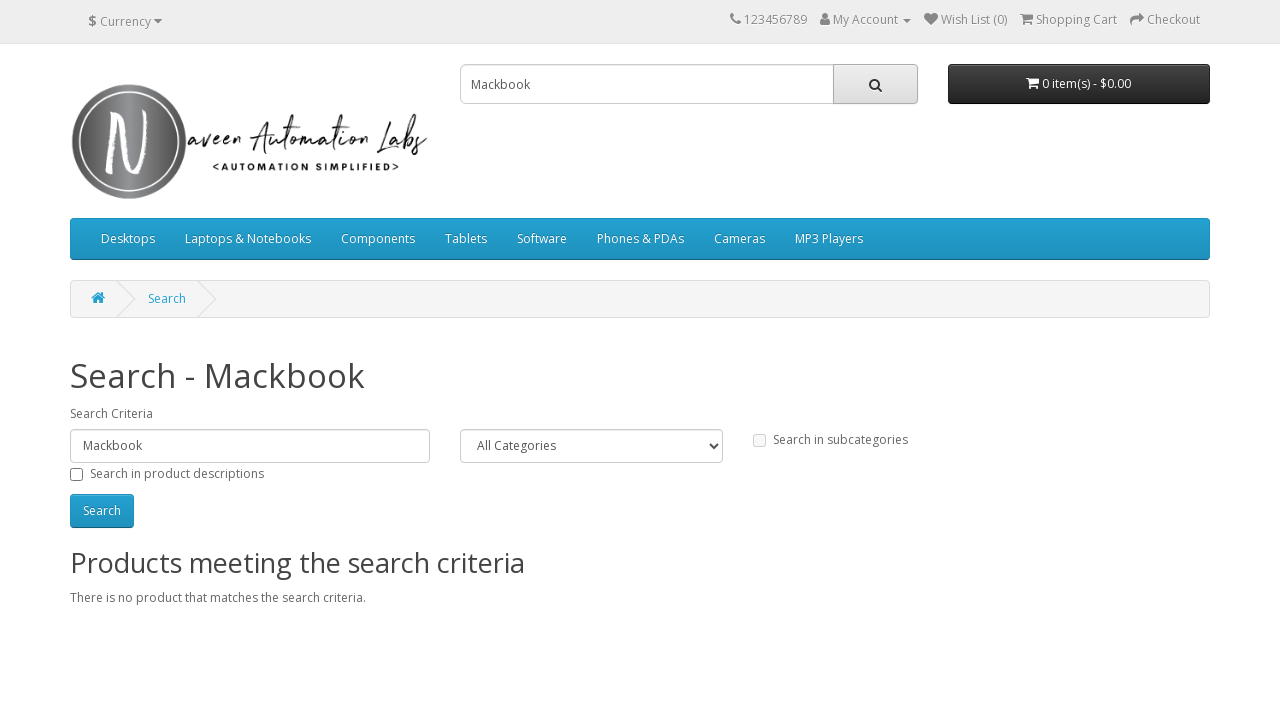

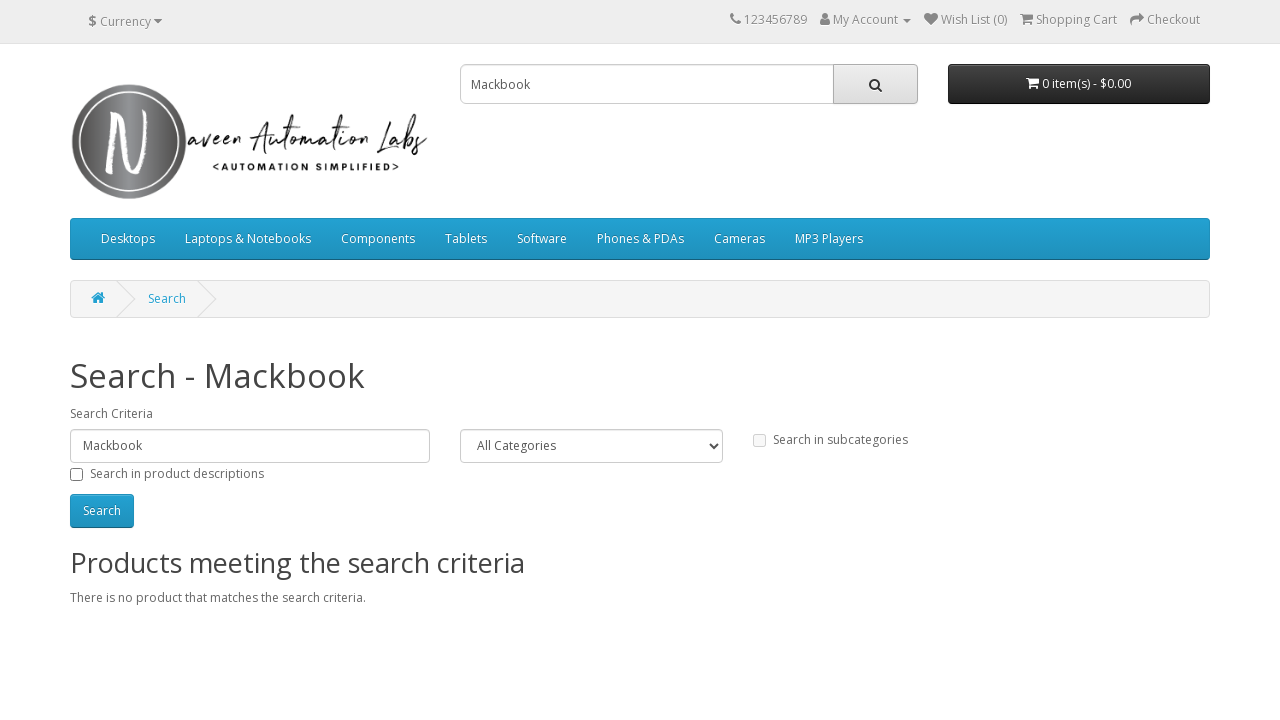